Tests window handling by clicking link that opens new window and switching between windows

Starting URL: https://practice.cydeo.com/windows

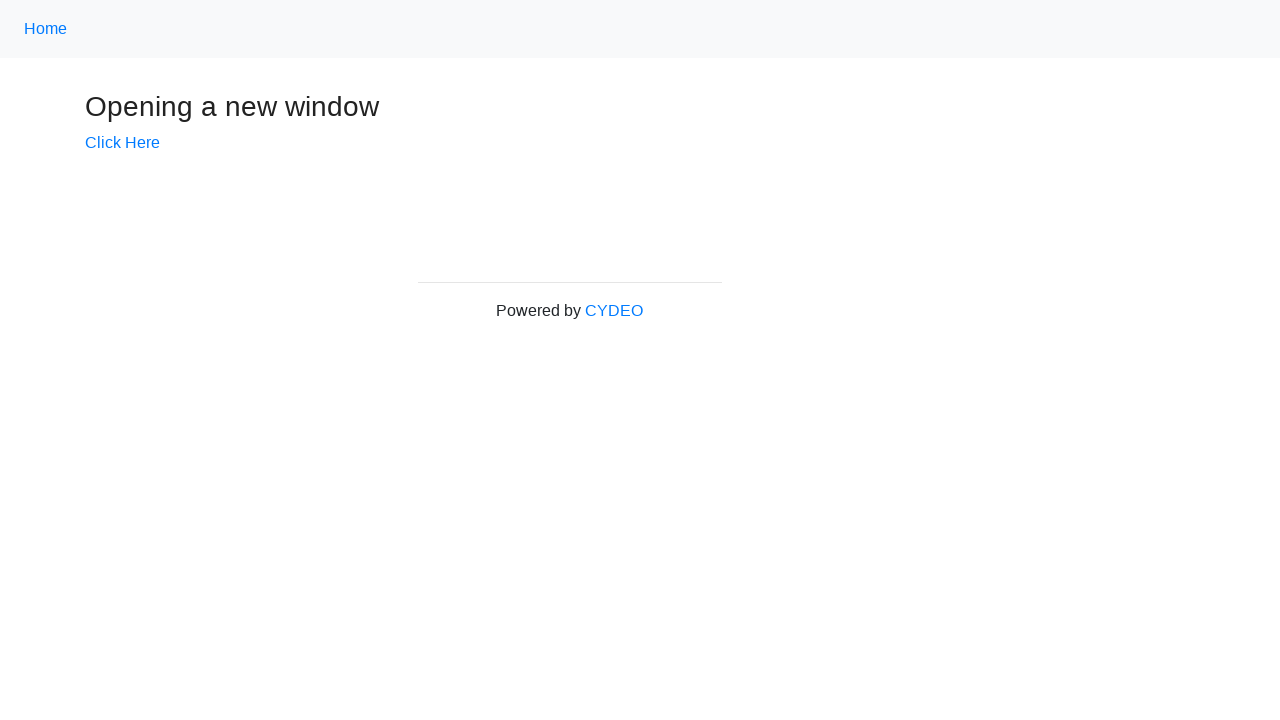

Verified initial page title is 'Windows'
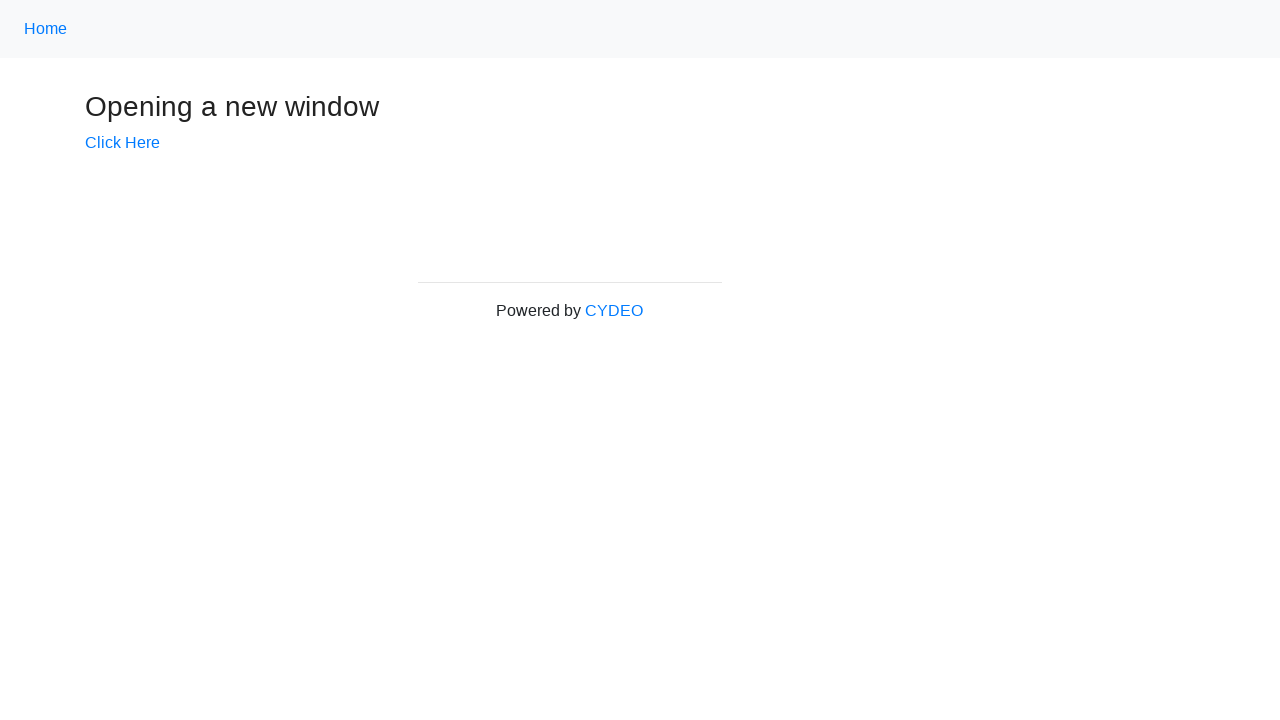

Clicked 'Click Here' link to open new window at (122, 143) on text=Click Here
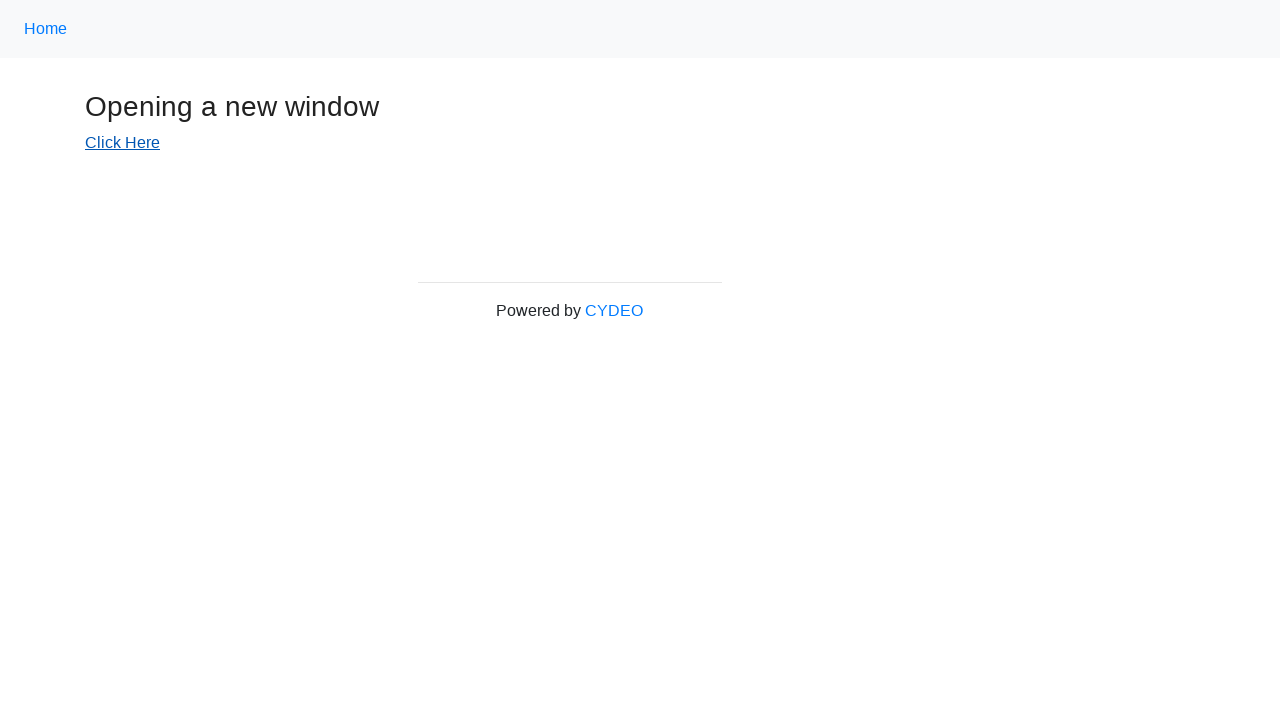

New window loaded and ready
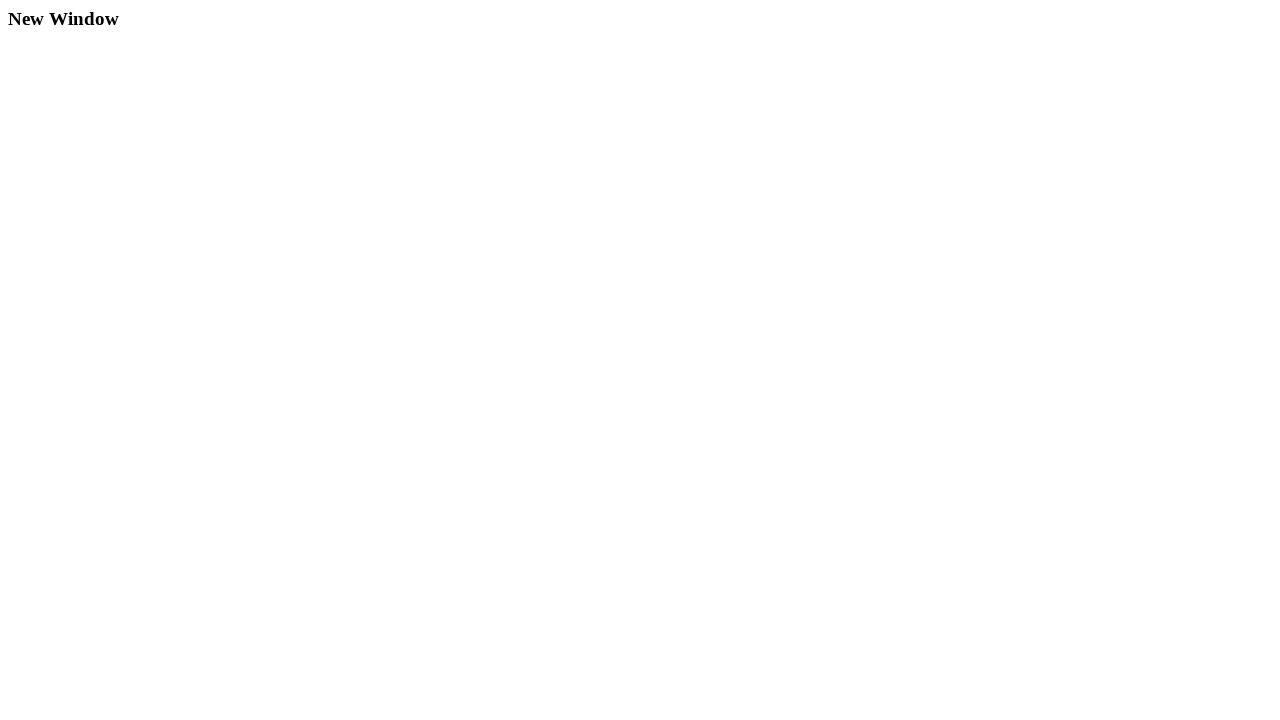

Verified new window title is 'New Window'
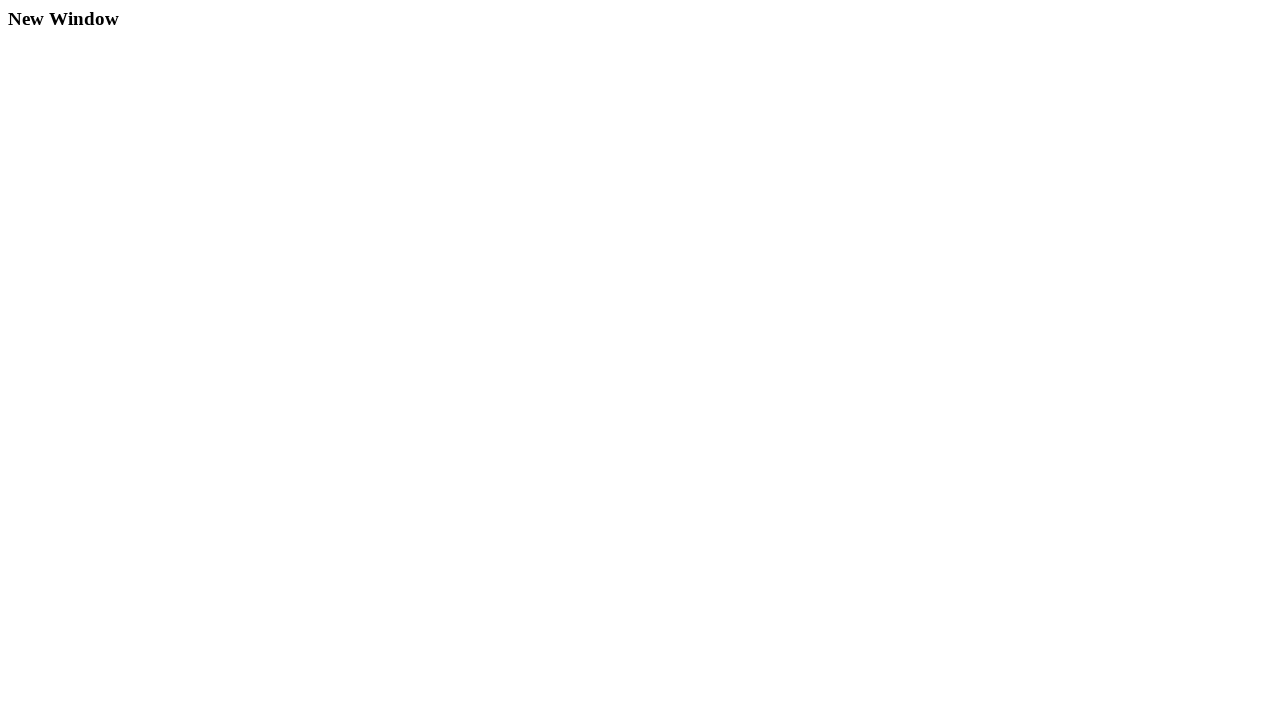

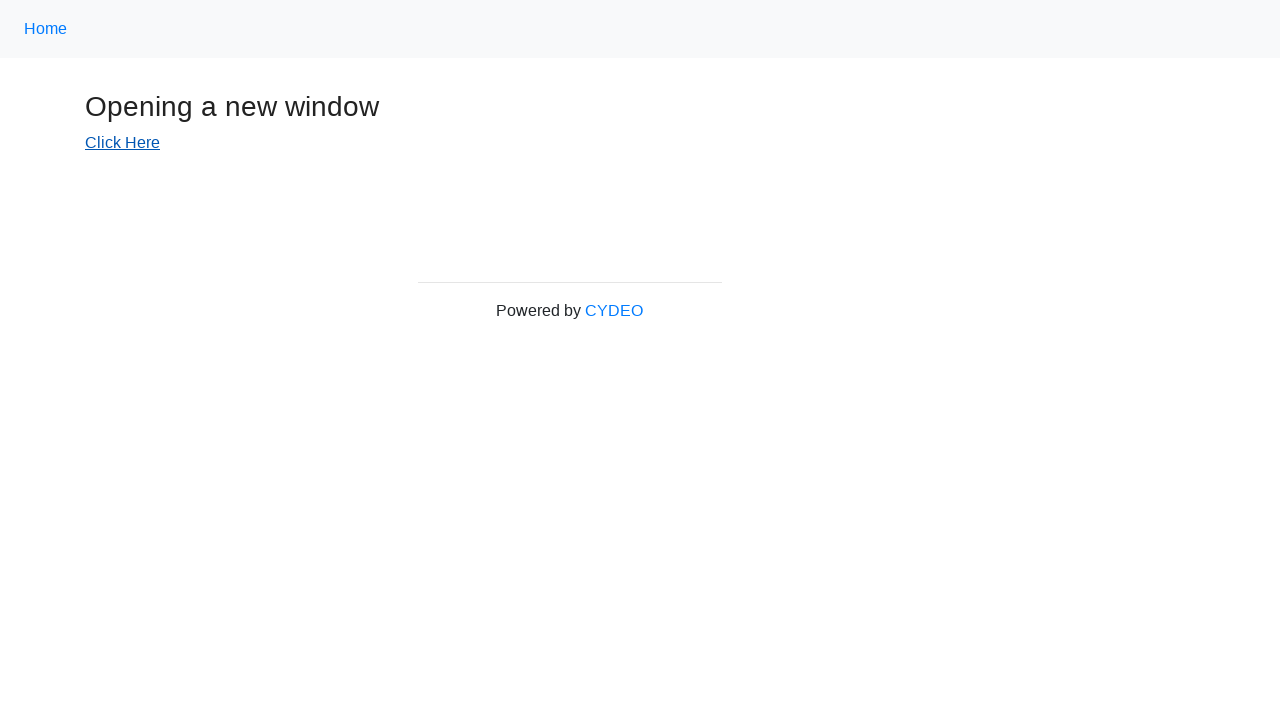